Opens the Trello homepage and verifies the page loads successfully

Starting URL: https://trello.com/

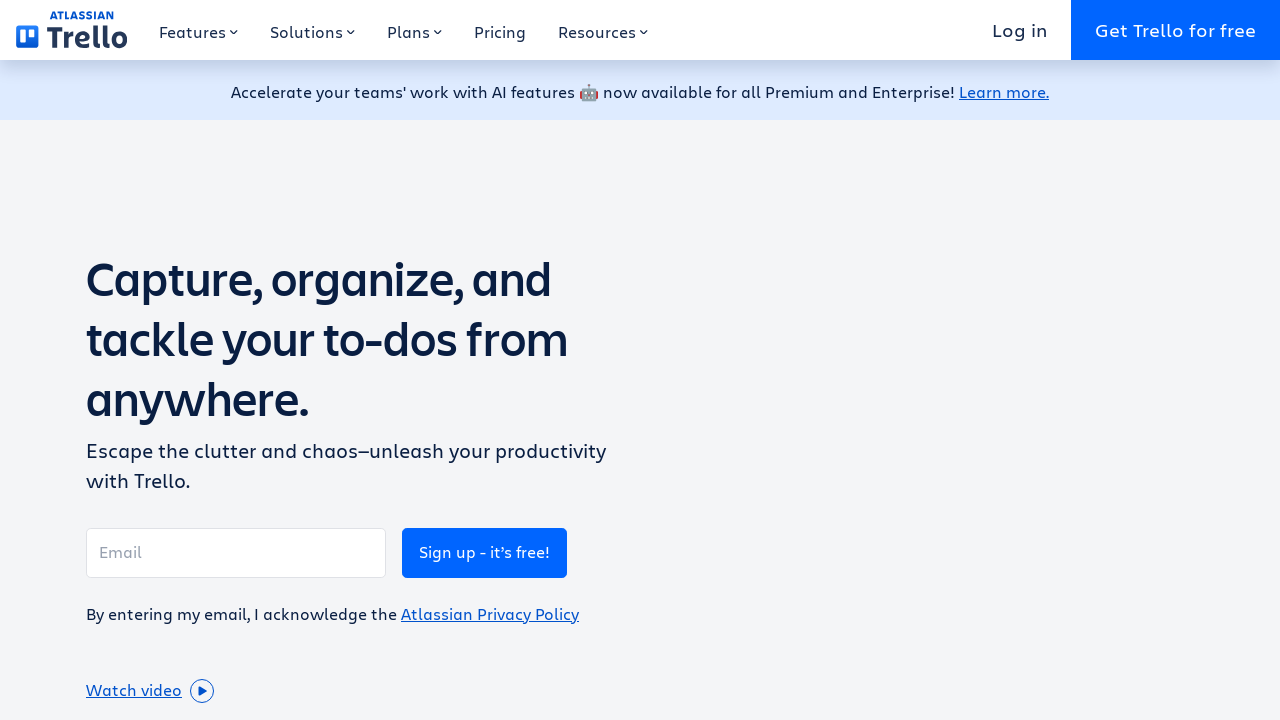

Navigated to Trello homepage
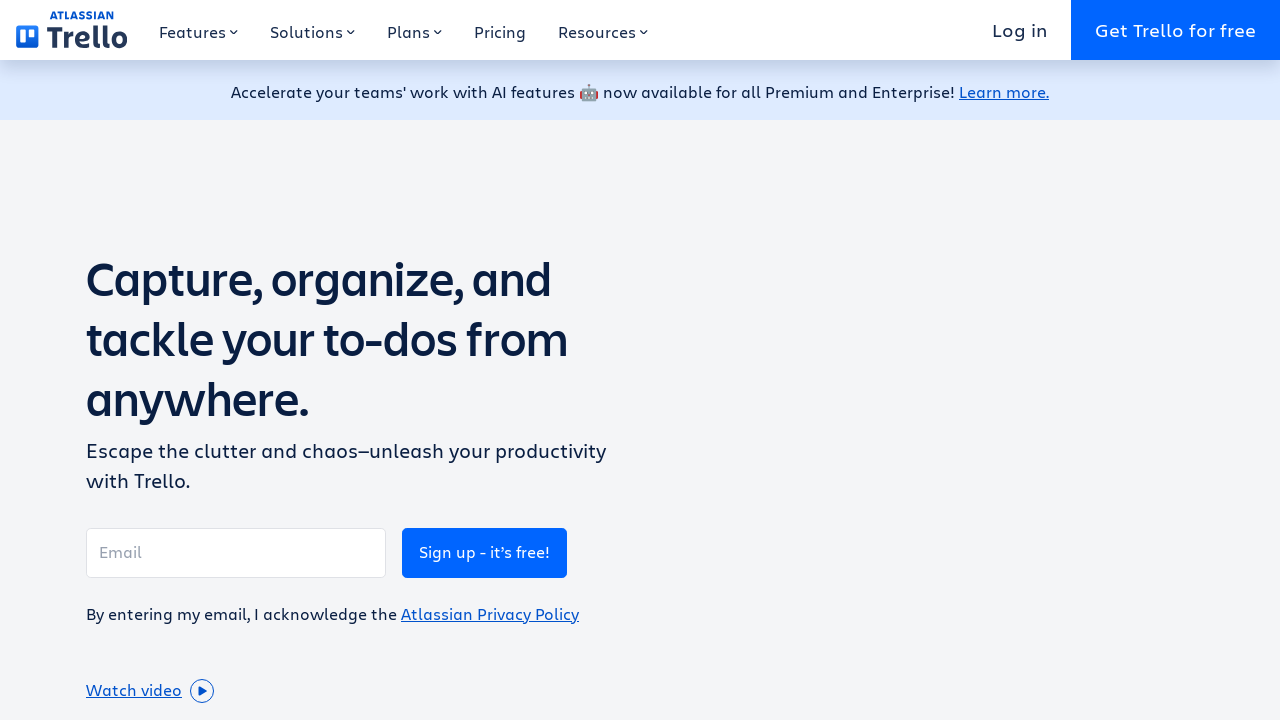

Waited for page to reach domcontentloaded state
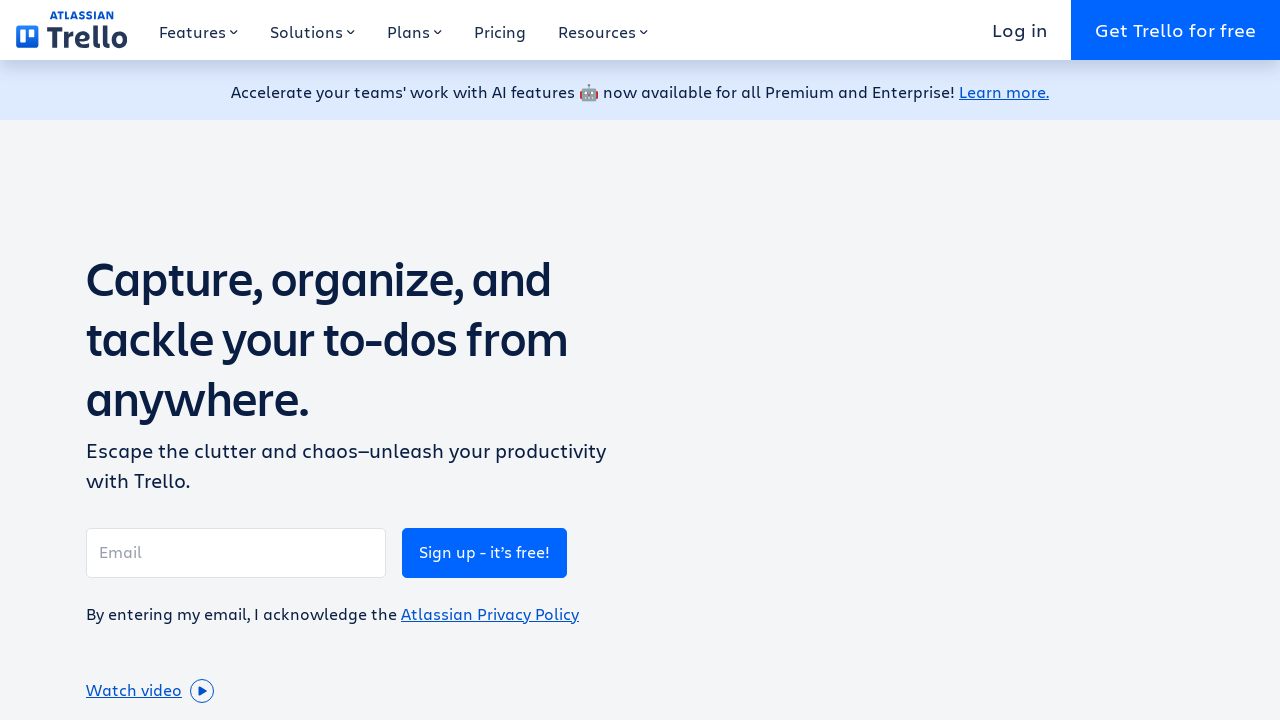

Verified that the page URL is https://trello.com/
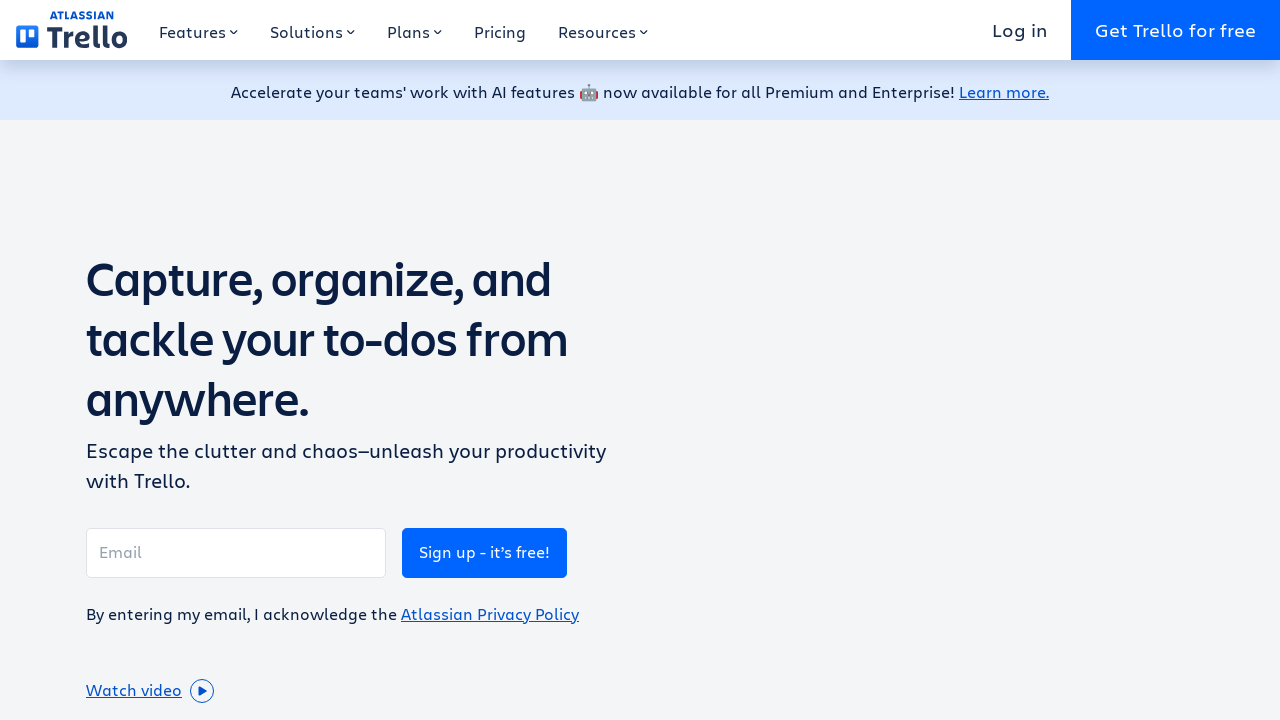

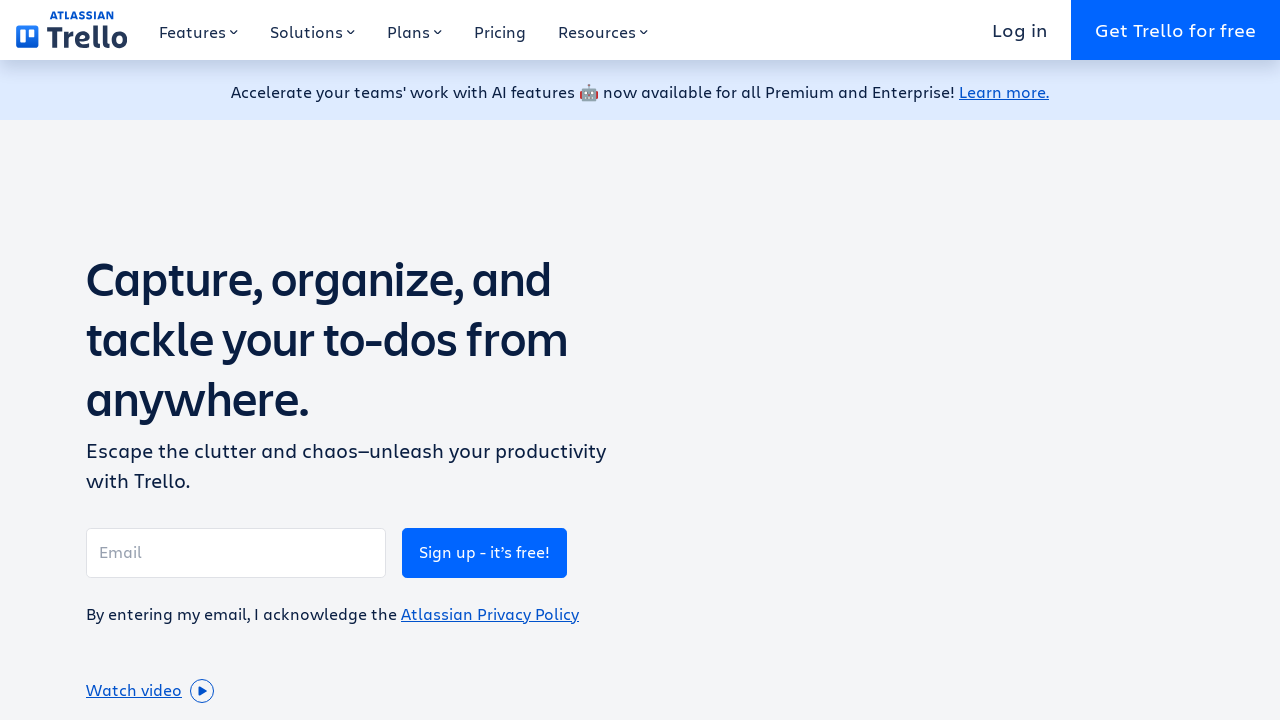